Tests the Add/Remove Elements functionality by navigating to the page, clicking the Add Element button to create a new element, then clicking Delete to remove it

Starting URL: https://the-internet.herokuapp.com/

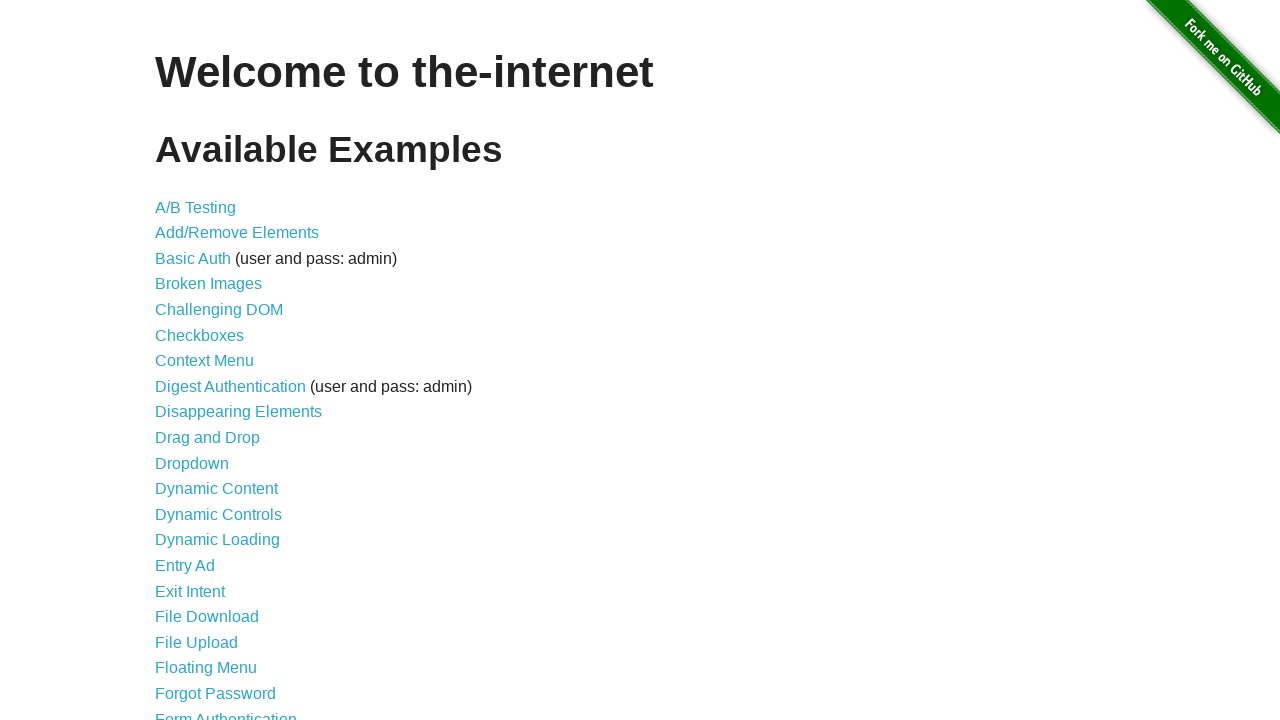

Clicked on Add/Remove Elements link at (237, 233) on internal:role=link[name="Add/Remove Elements"i]
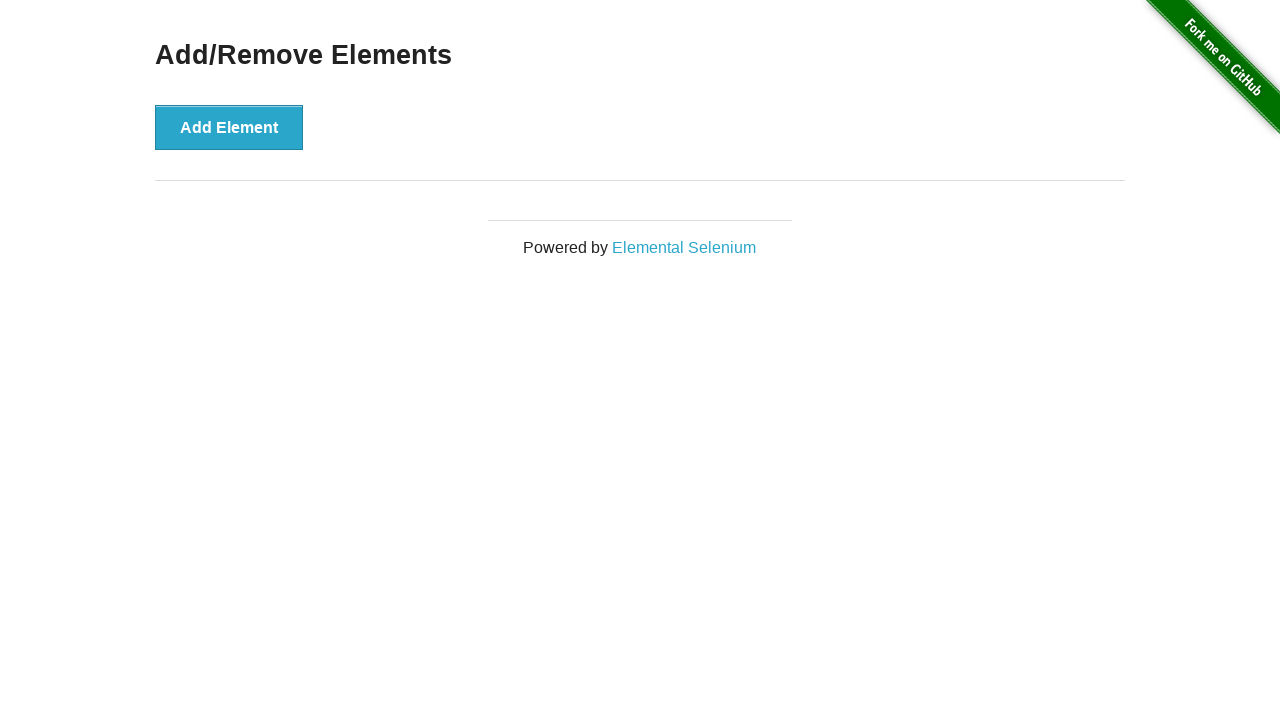

Page heading loaded
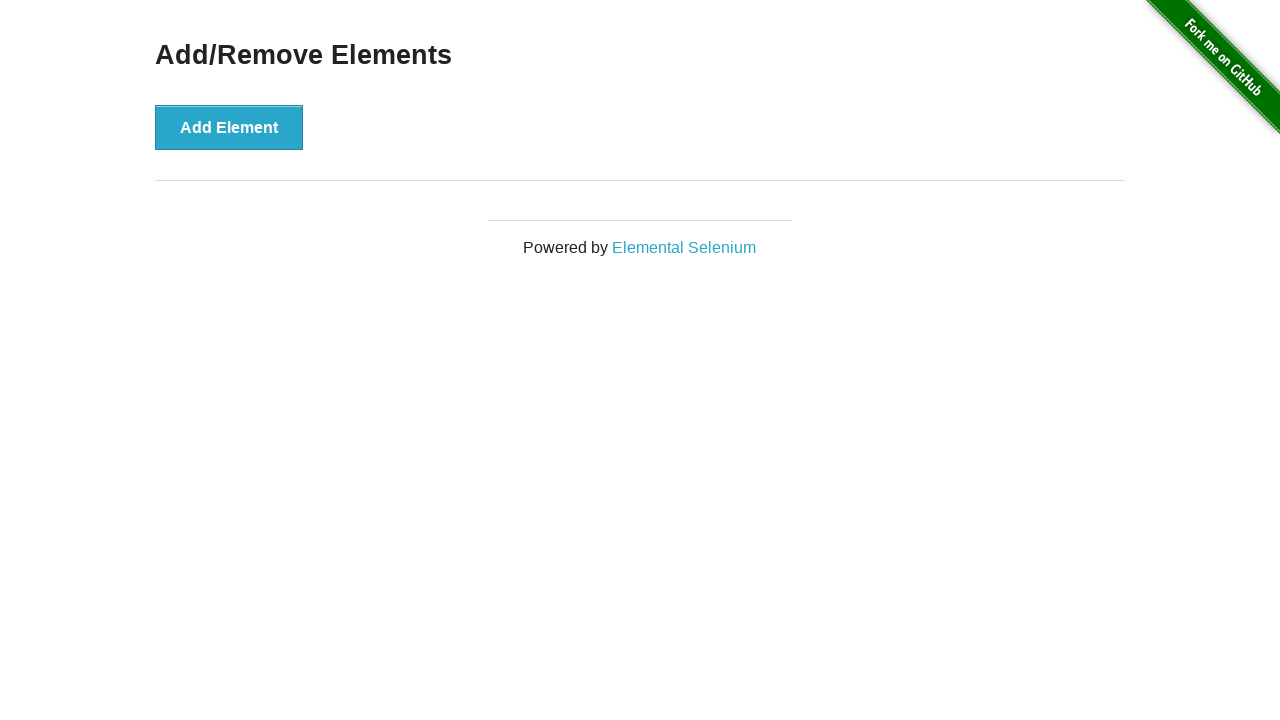

Clicked Add Element button to create a new element at (229, 127) on internal:role=button[name="Add Element"i]
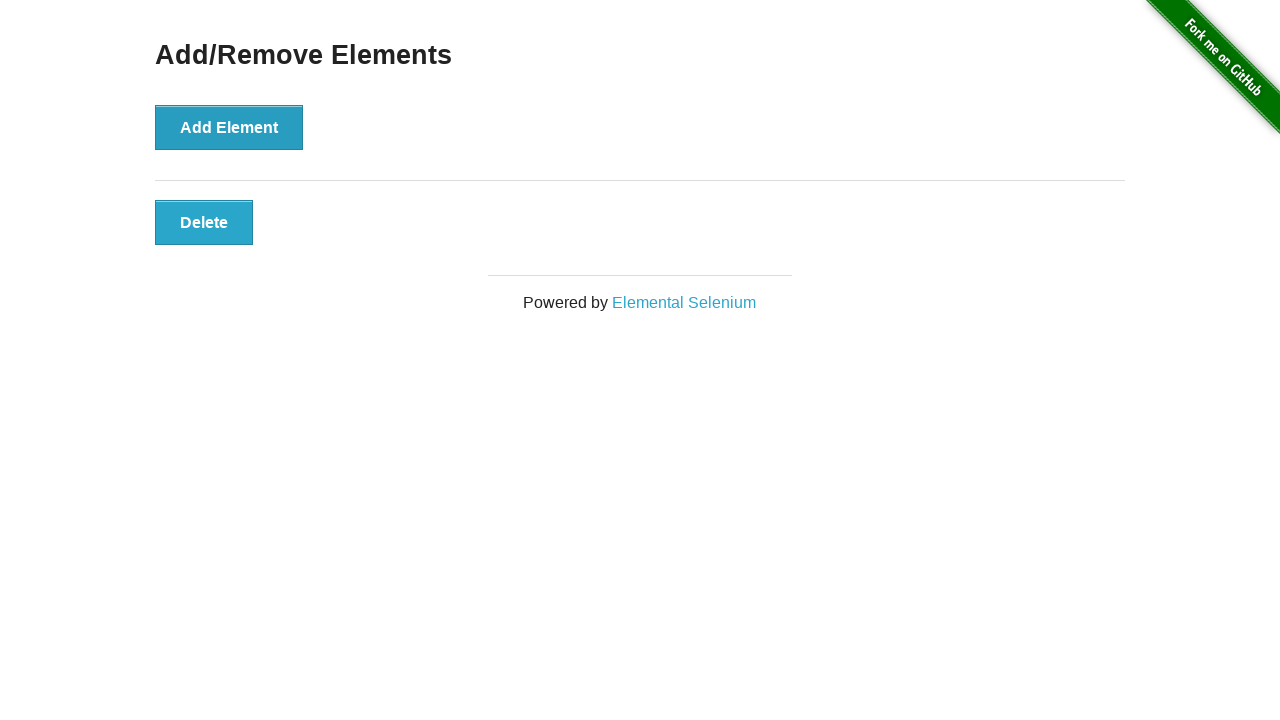

Clicked Delete button to remove the added element at (204, 222) on internal:role=button[name="Delete"i]
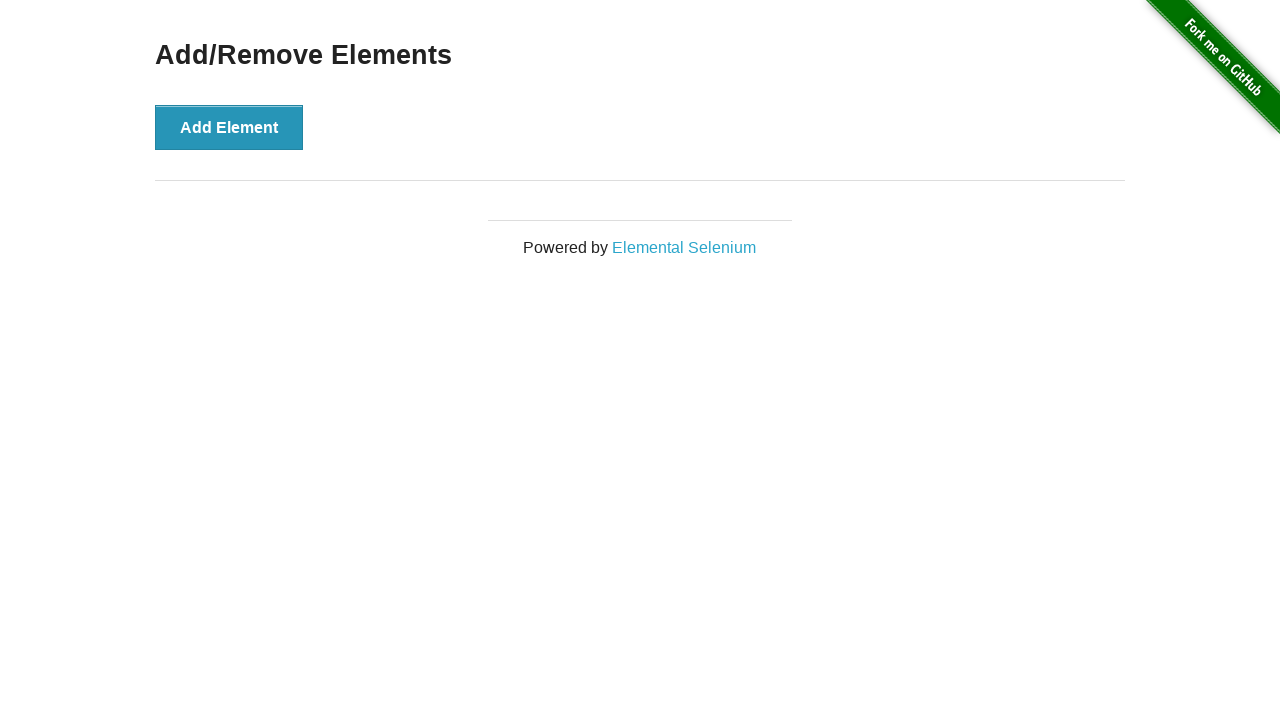

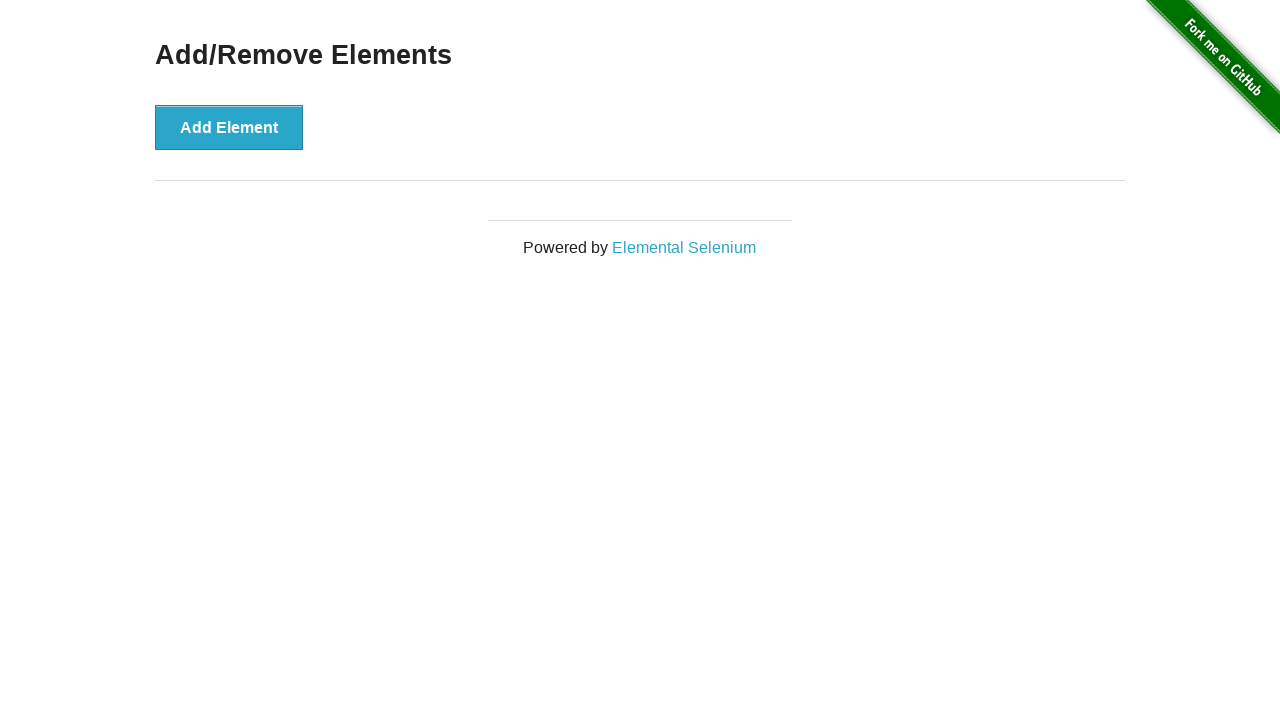